Navigates to a mobile phone product listing page and verifies that product items with links are displayed on the page.

Starting URL: https://cellphones.com.vn/mobile.html

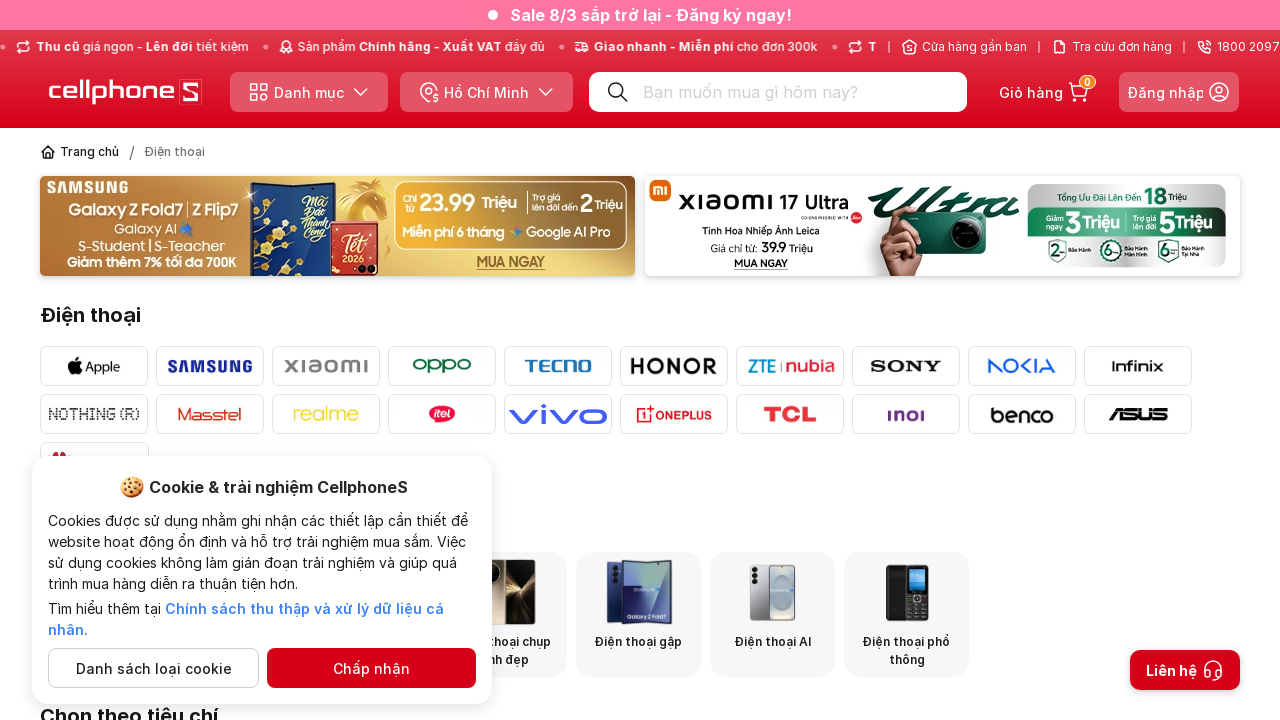

Navigated to mobile phone product listing page
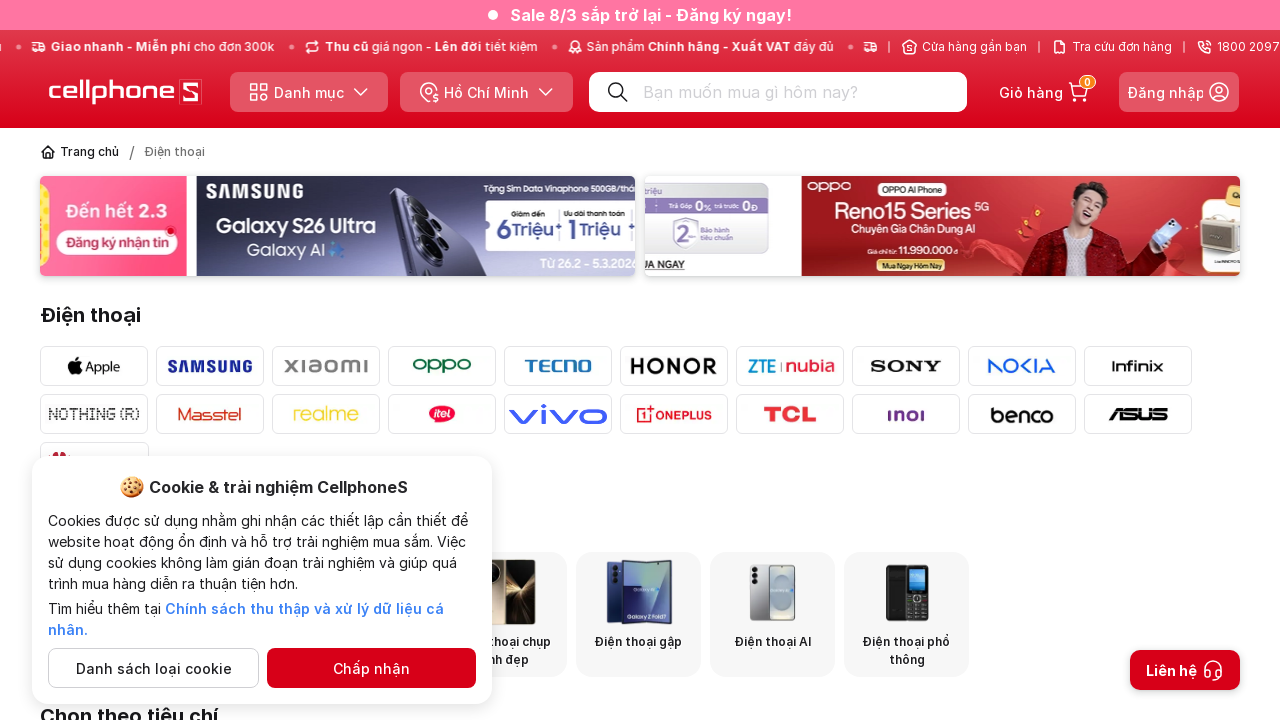

Product listings loaded and product links are present
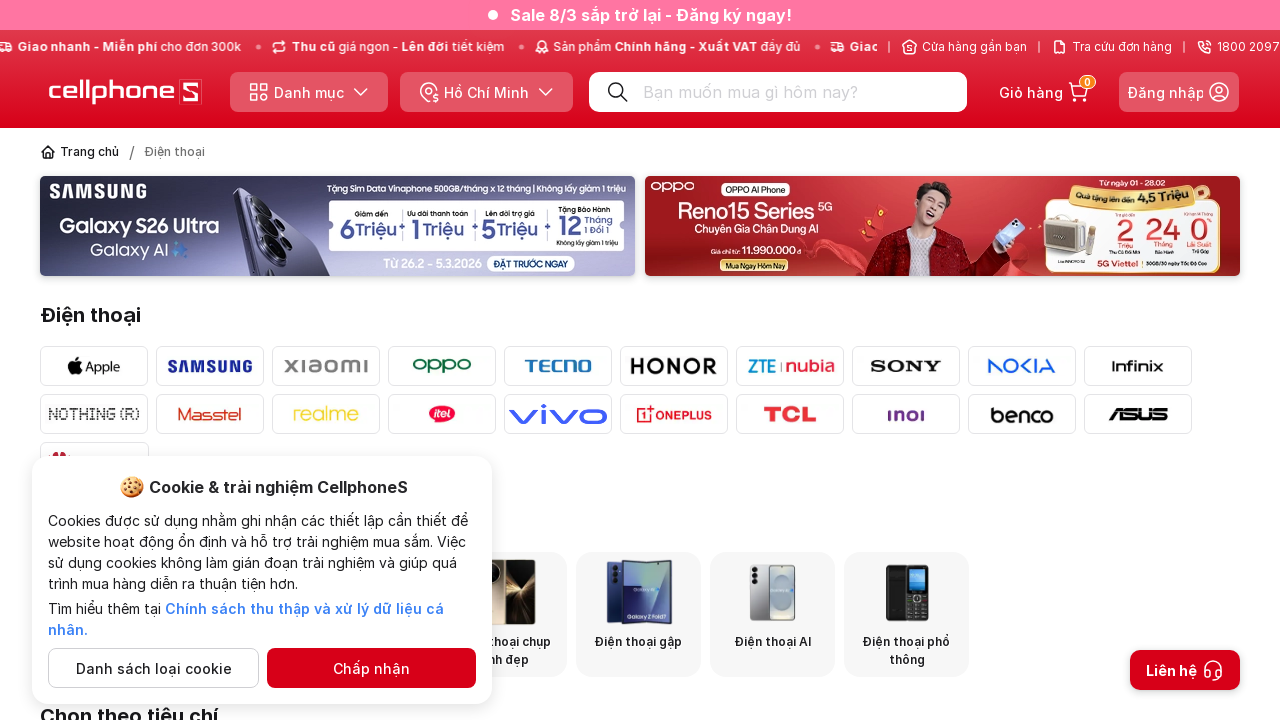

Verified that product items with links are displayed on the page
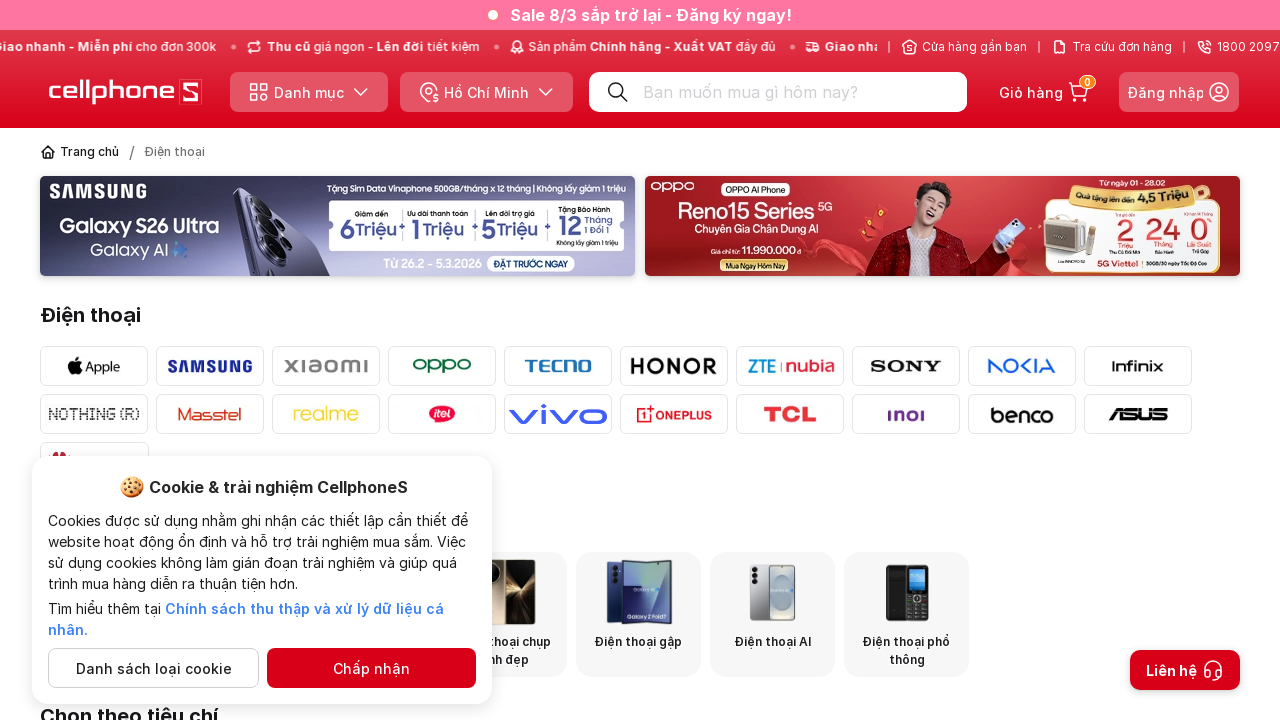

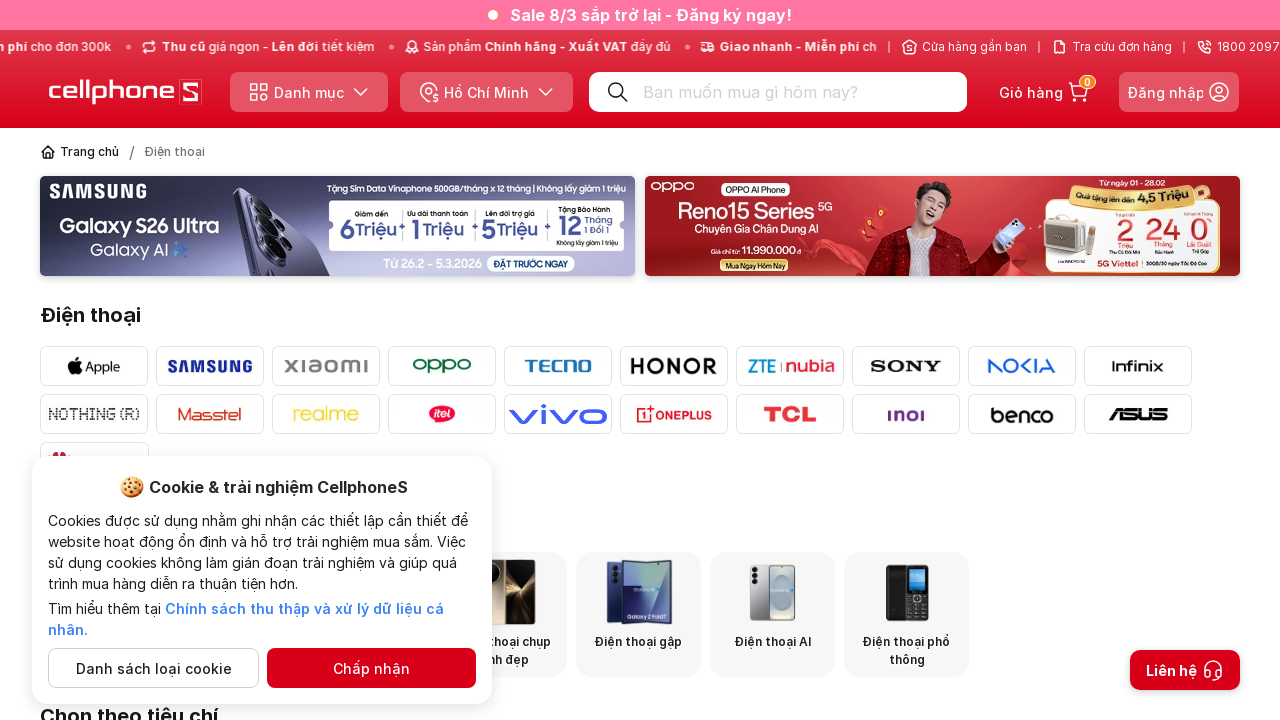